Tests bootstrap dropdown by clicking the menu button and selecting "Javascript" from the dropdown options

Starting URL: https://seleniumpractise.blogspot.com/2016/08/bootstrap-dropdown-example-for-selenium.html

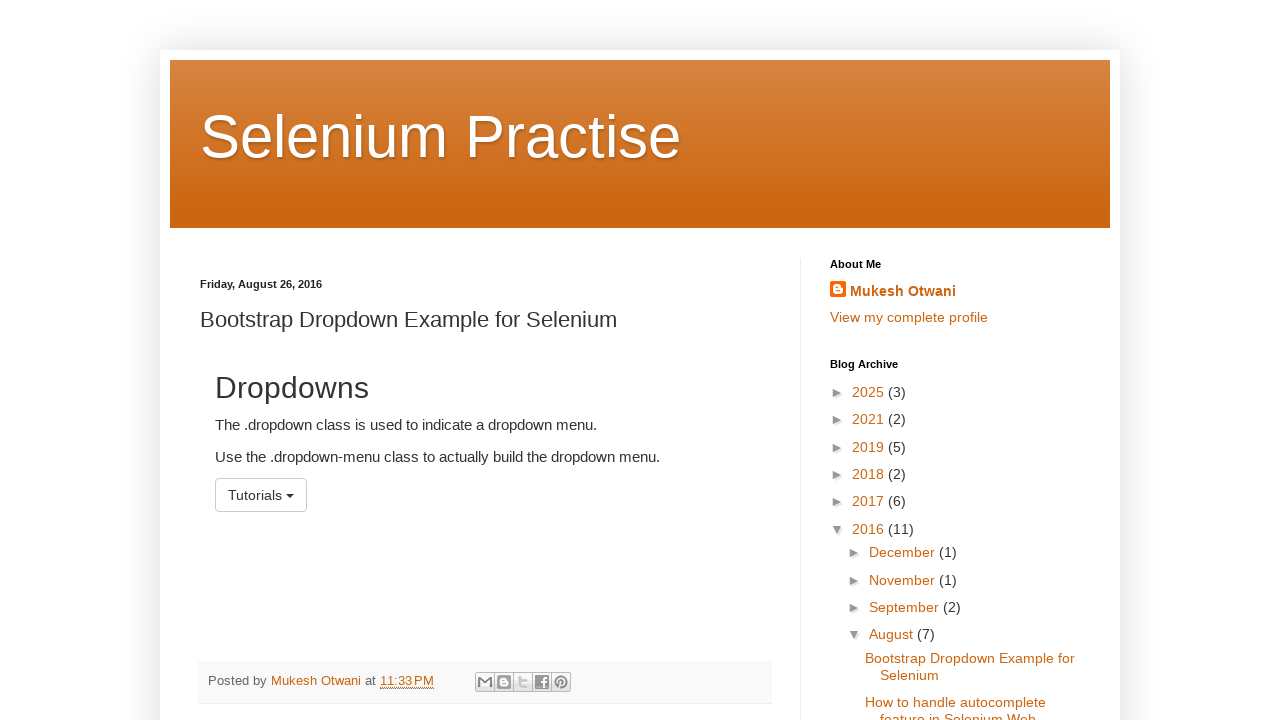

Navigated to bootstrap dropdown example page
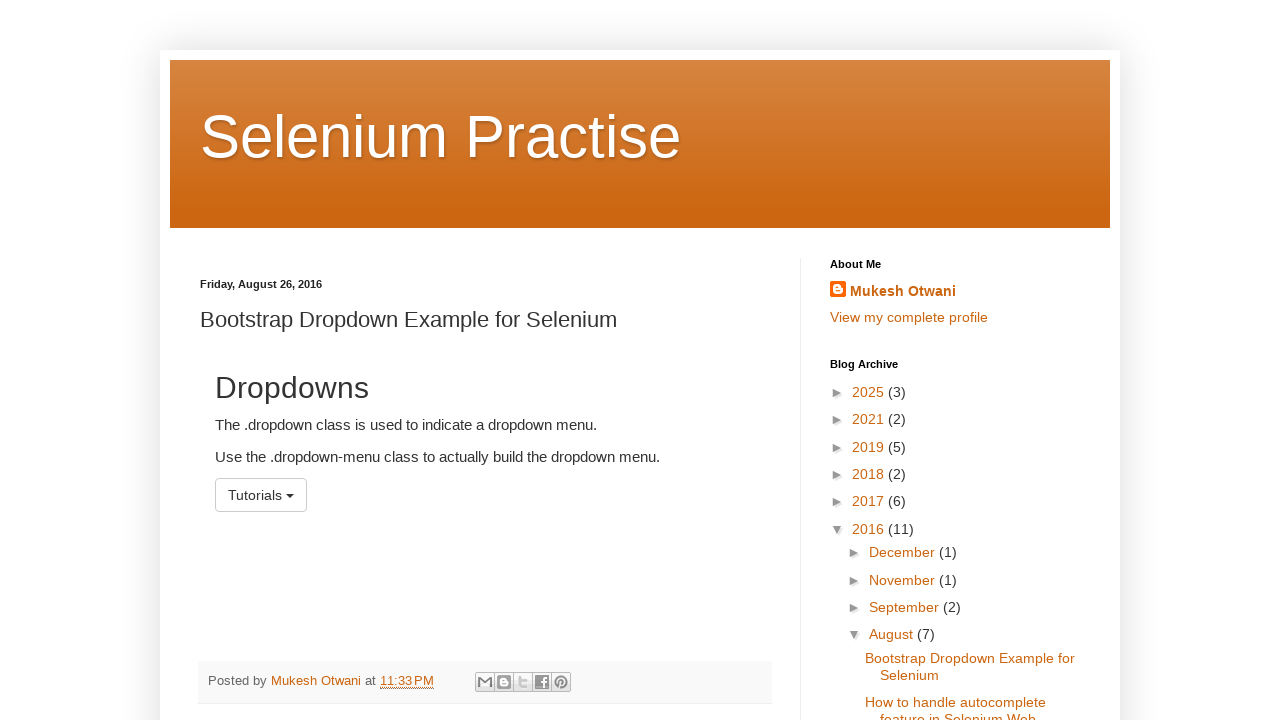

Clicked dropdown menu button at (261, 495) on #menu1
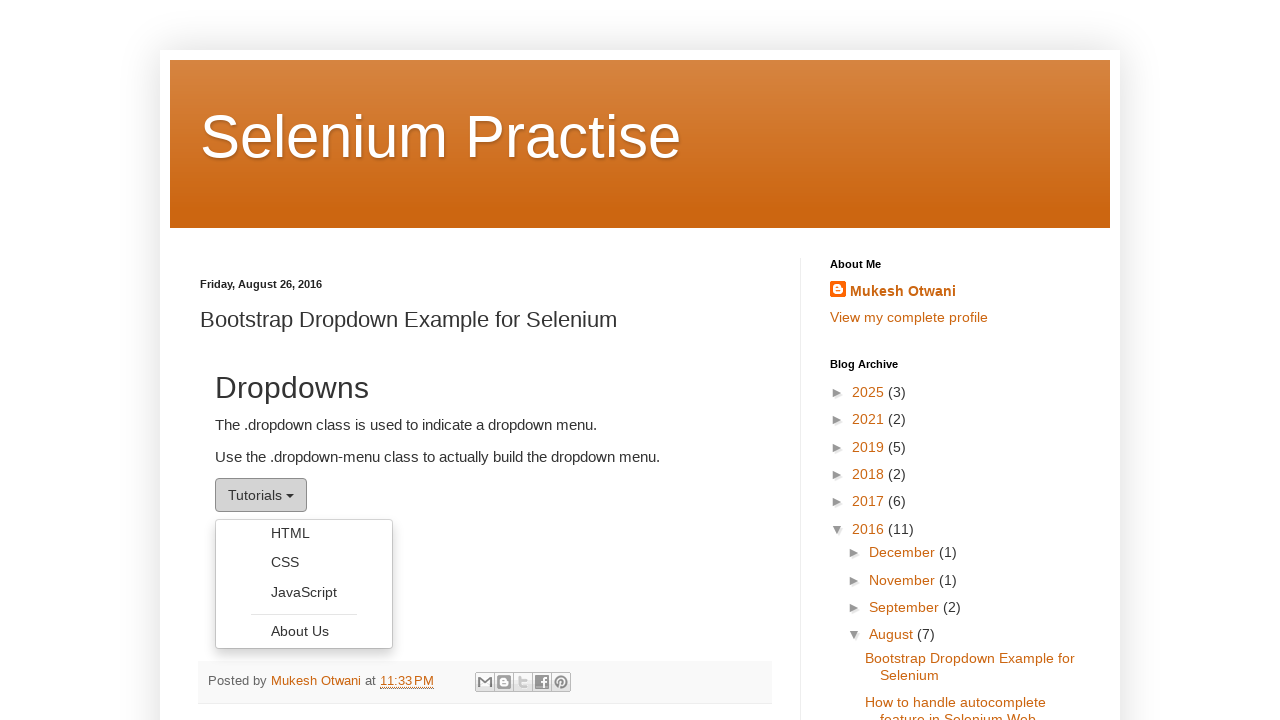

Dropdown options appeared
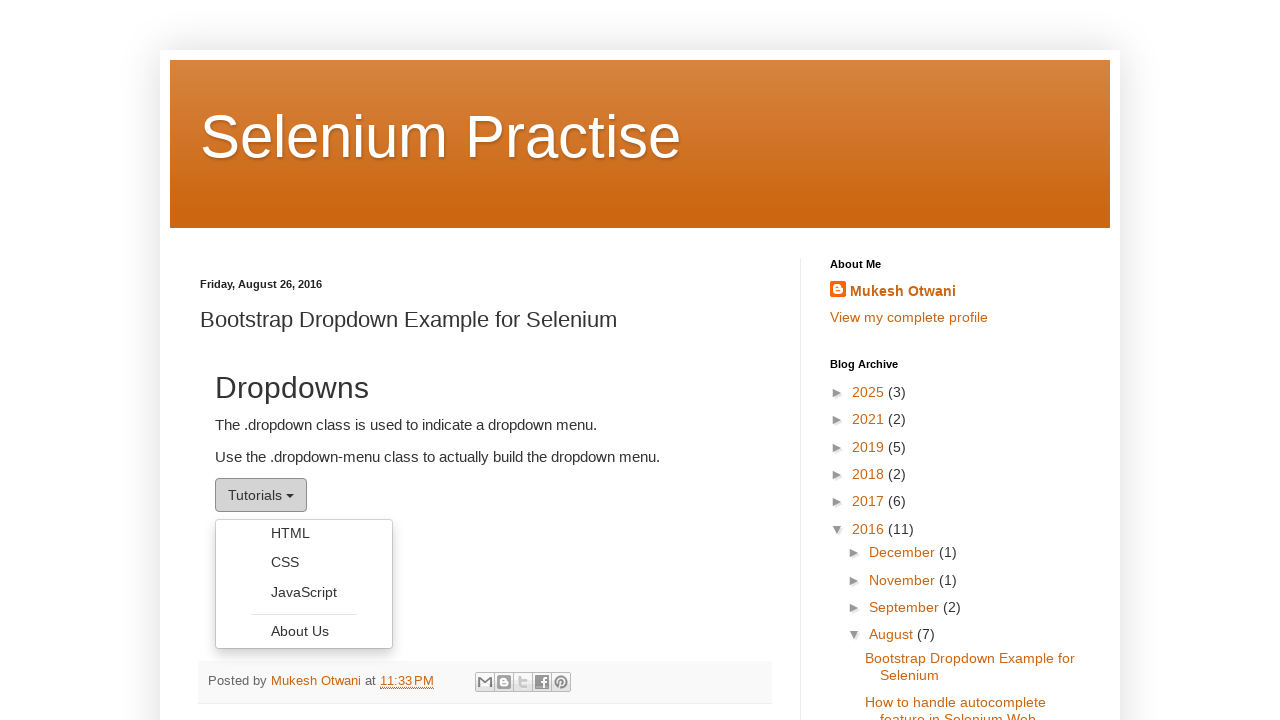

Selected 'Javascript' from dropdown options at (304, 592) on ul[role='menu'] li a:has-text('Javascript')
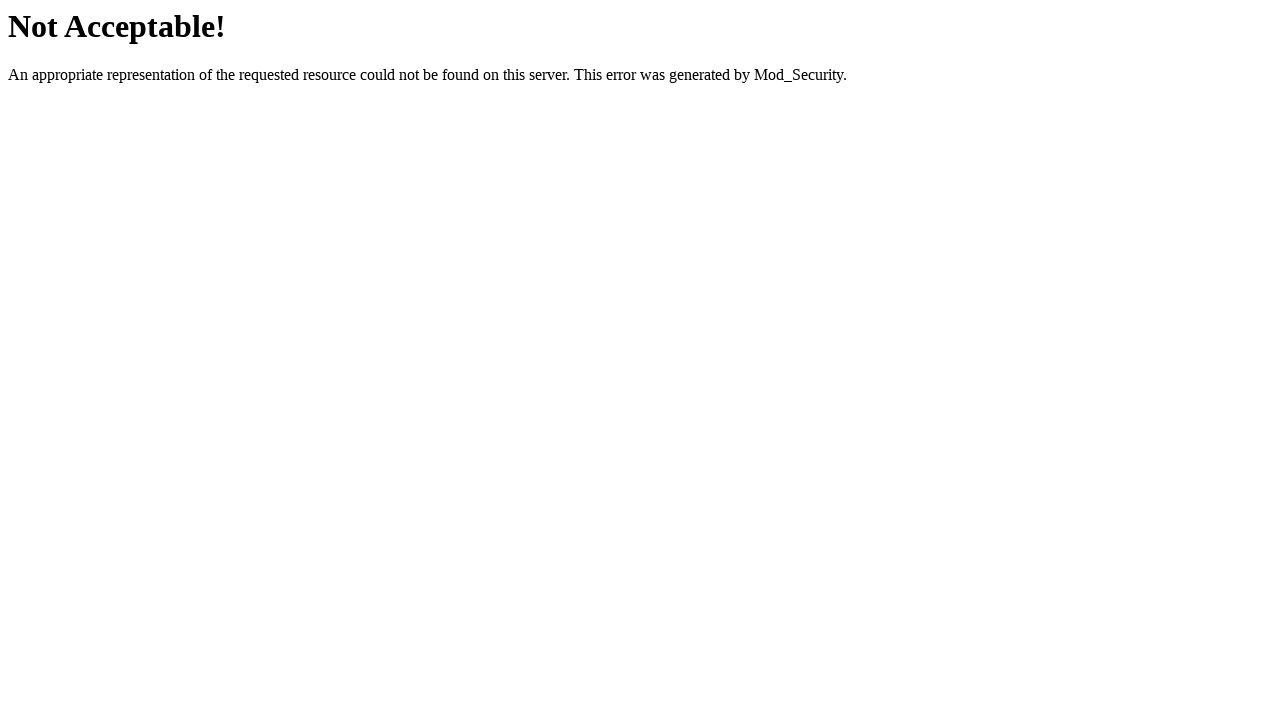

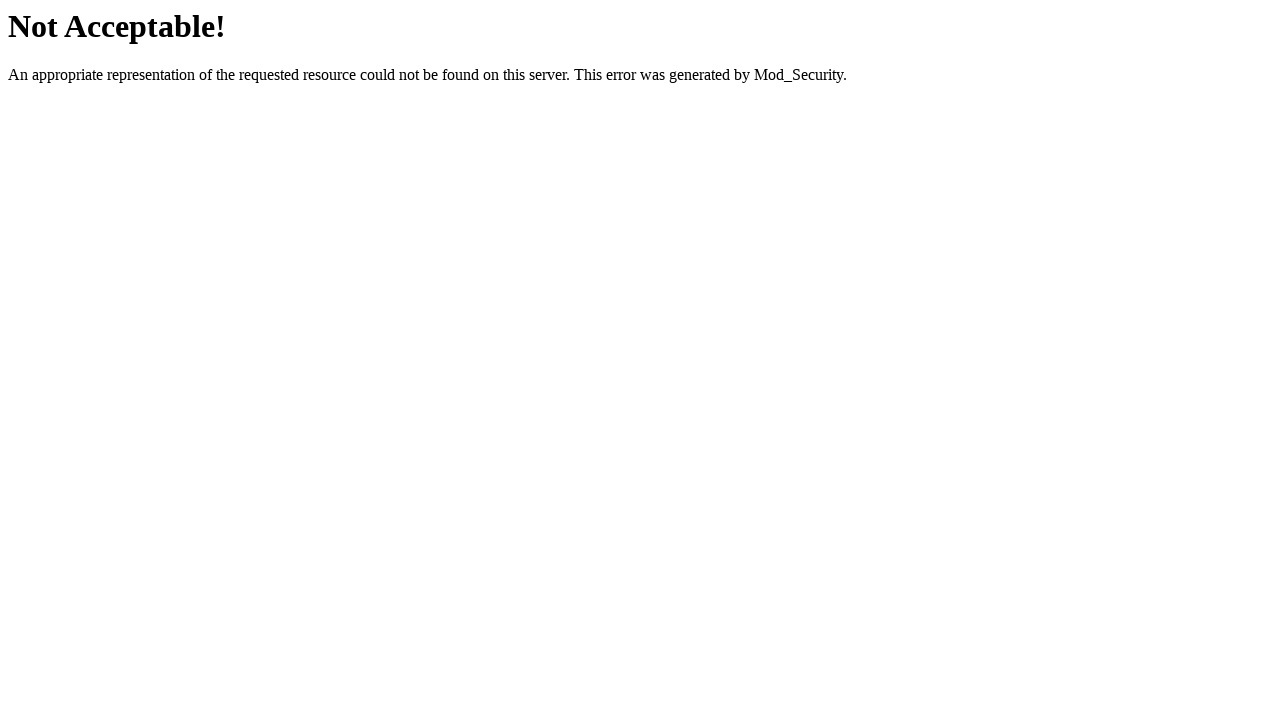